Tests JavaScript alert handling by clicking a button that triggers an alert and then accepting the alert dialog

Starting URL: https://the-internet.herokuapp.com/javascript_alerts

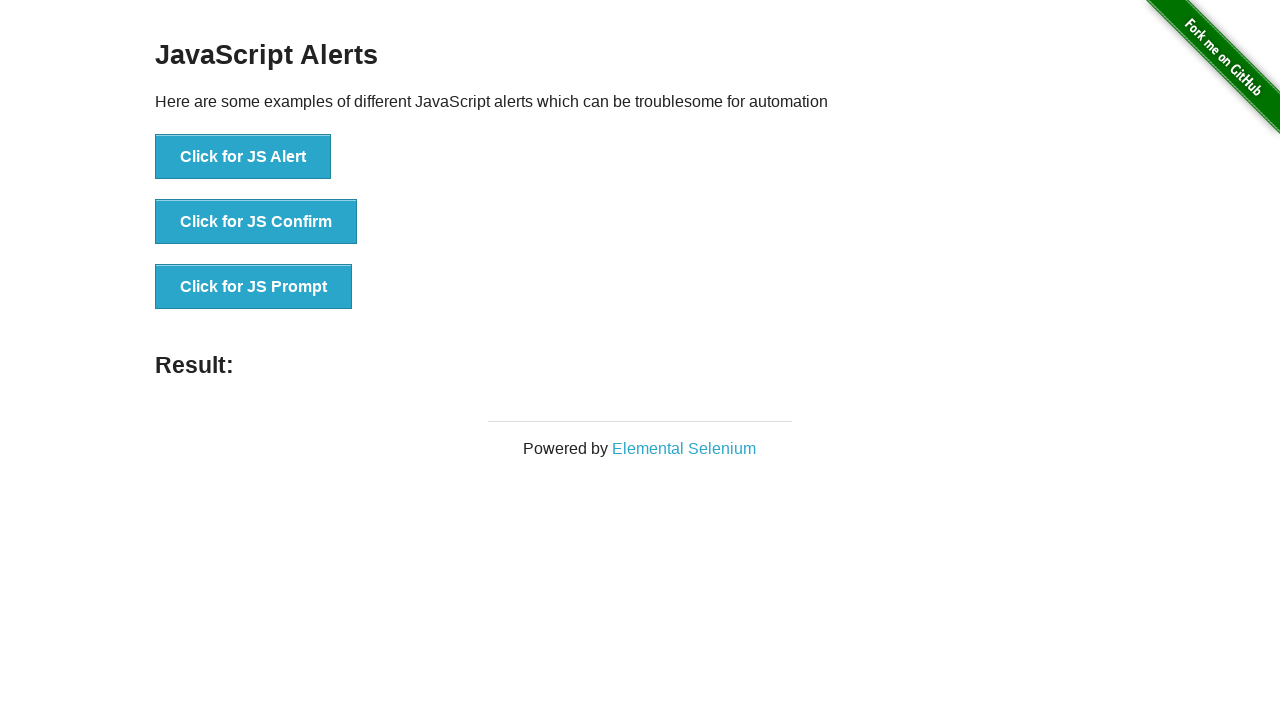

Clicked button to trigger JavaScript alert at (243, 157) on xpath=//button[text()='Click for JS Alert']
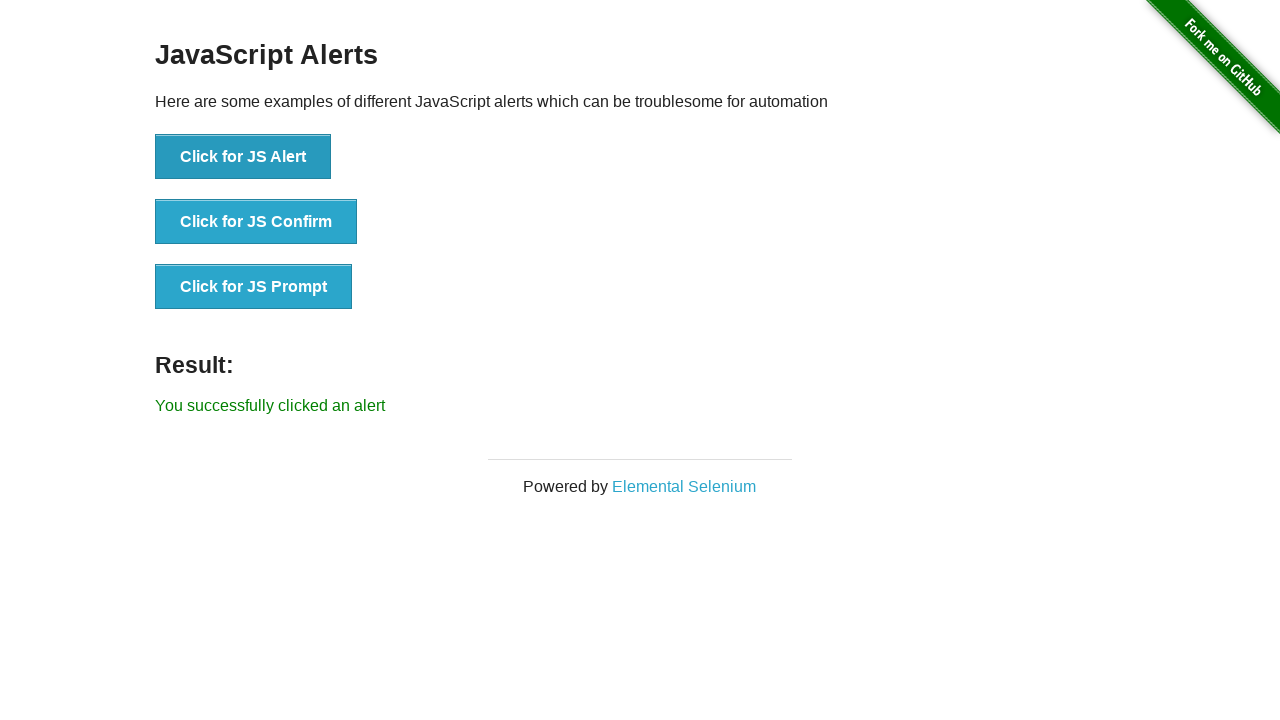

Set up dialog handler to accept alert
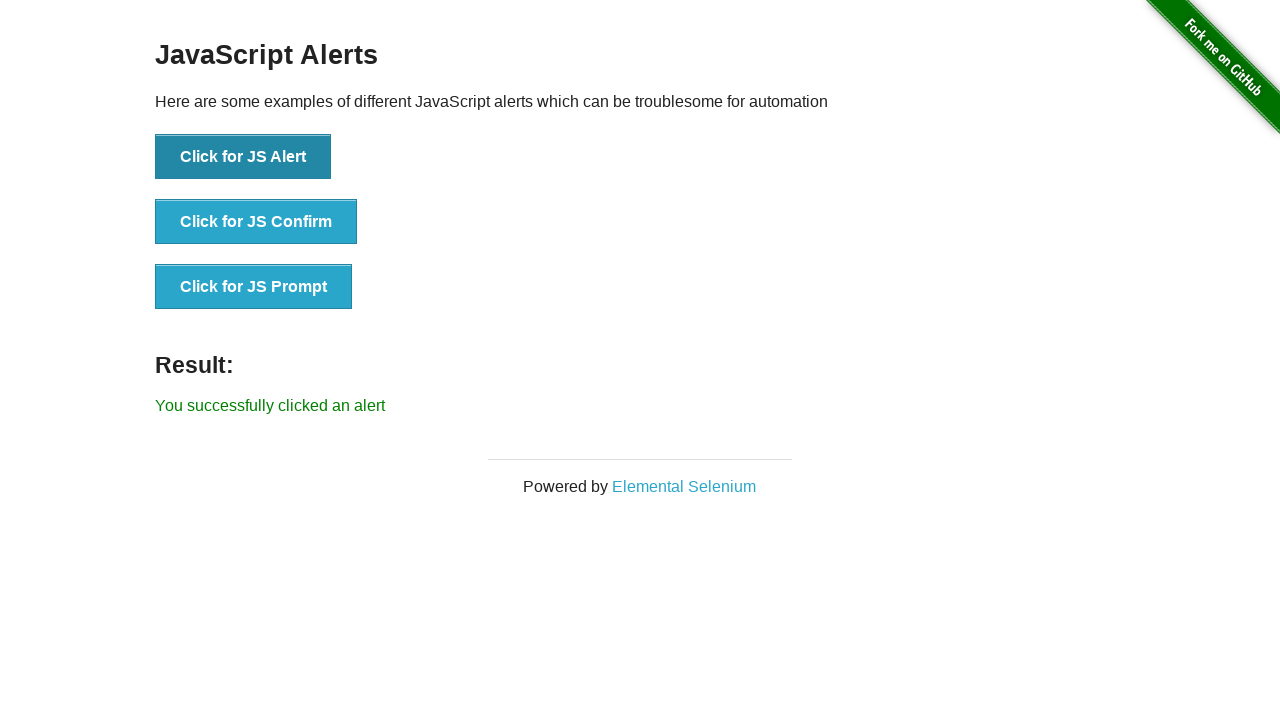

Waited for alert to be handled
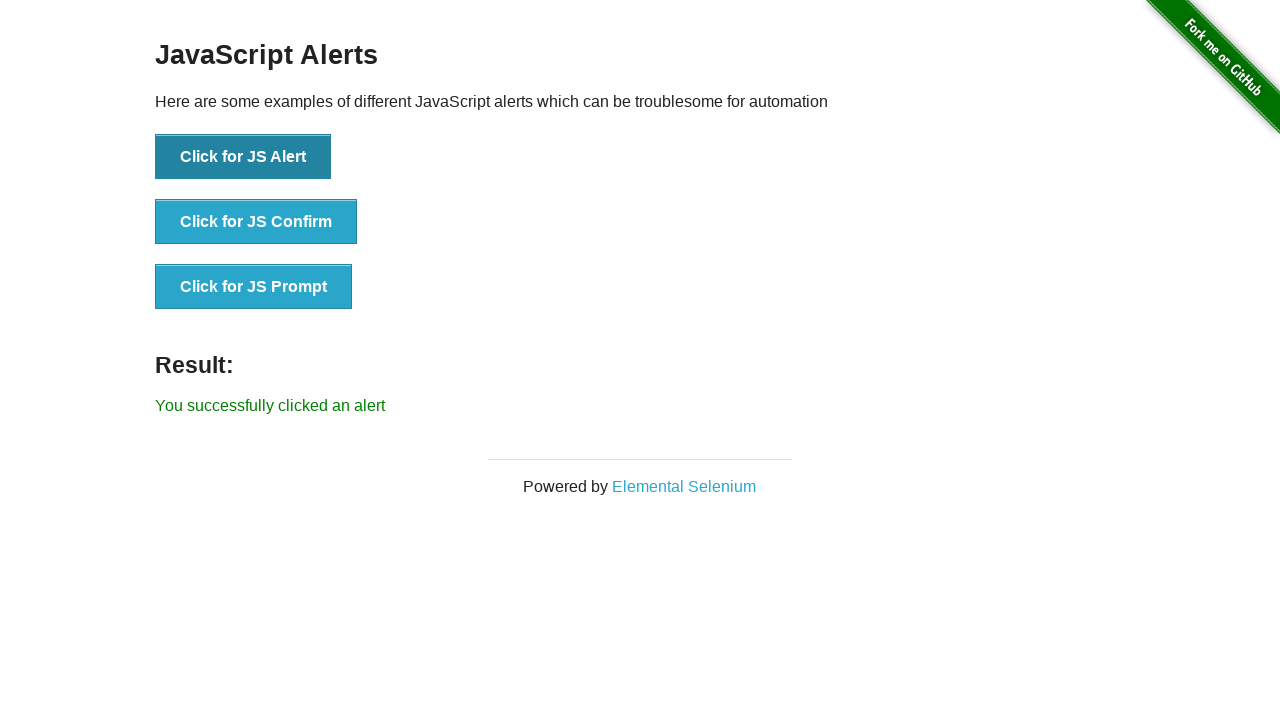

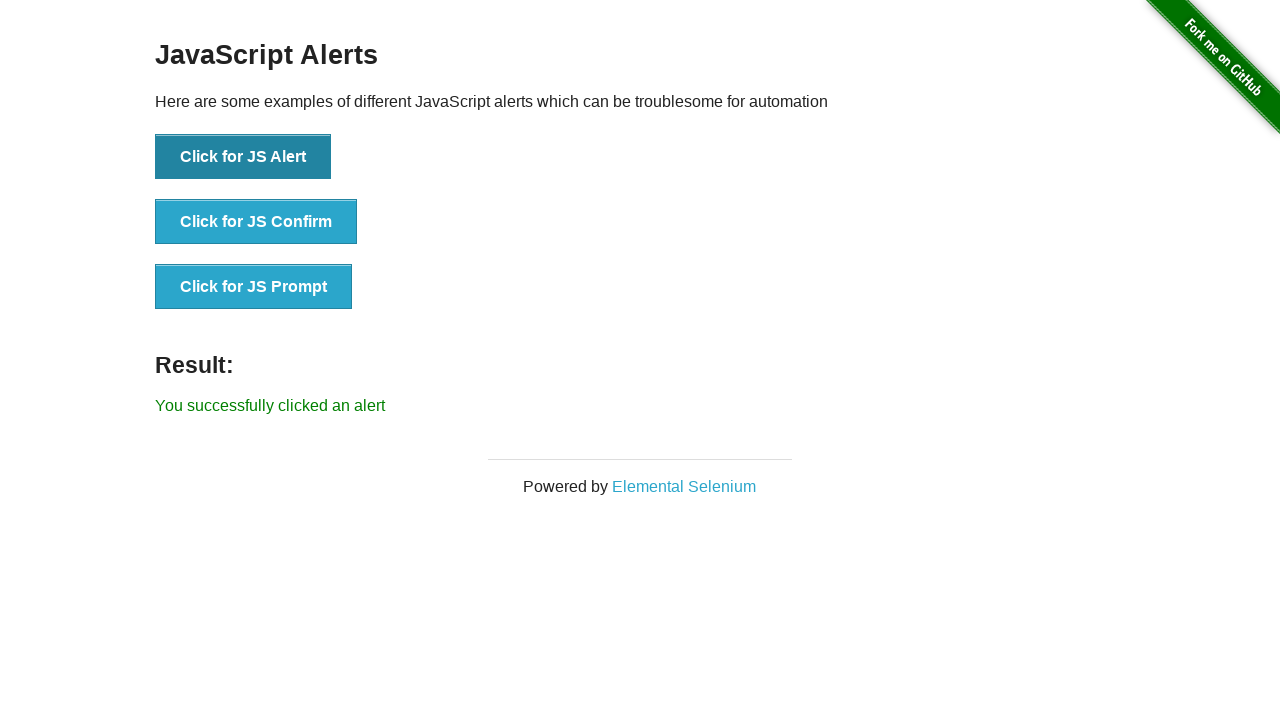